Navigates through multiple pages of a dynamic table application with different seed parameters and verifies that table data loads correctly on each page.

Starting URL: https://sanand0.github.io/tdsdata/js_table/?seed=56

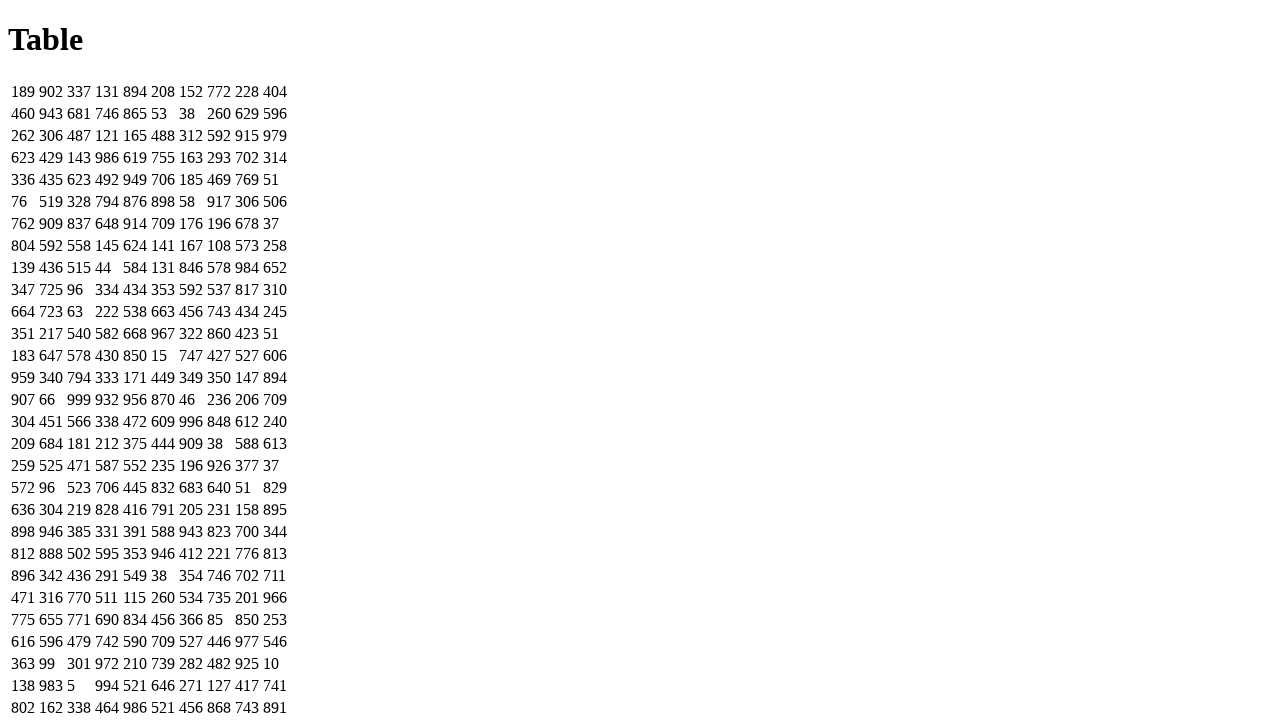

Verified table loaded with initial seed=56
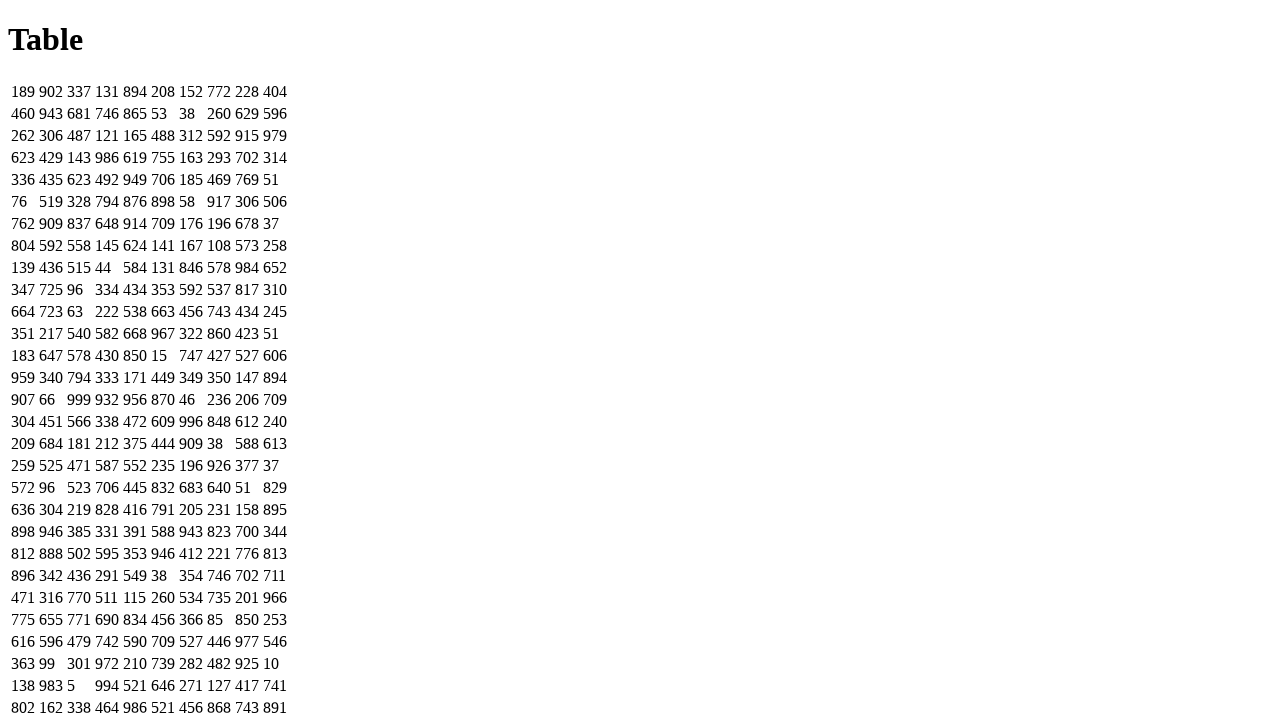

Navigated to table with seed=57
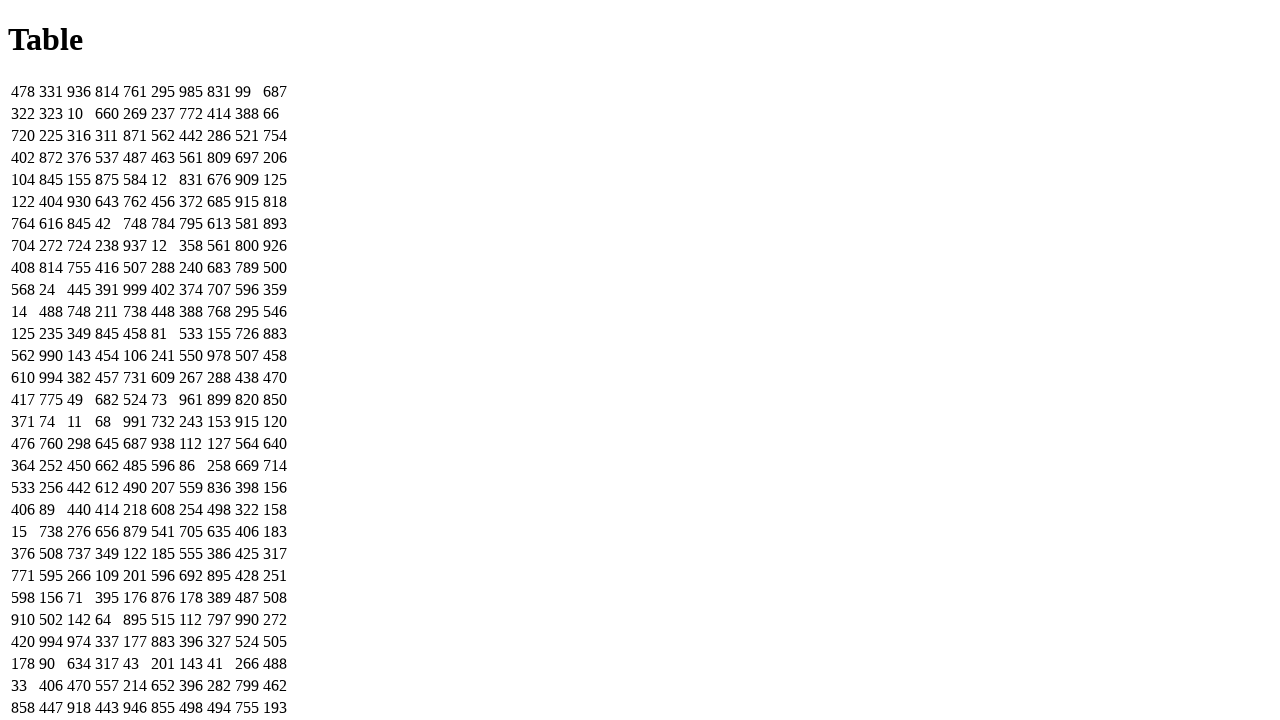

Table data loaded successfully for seed=57
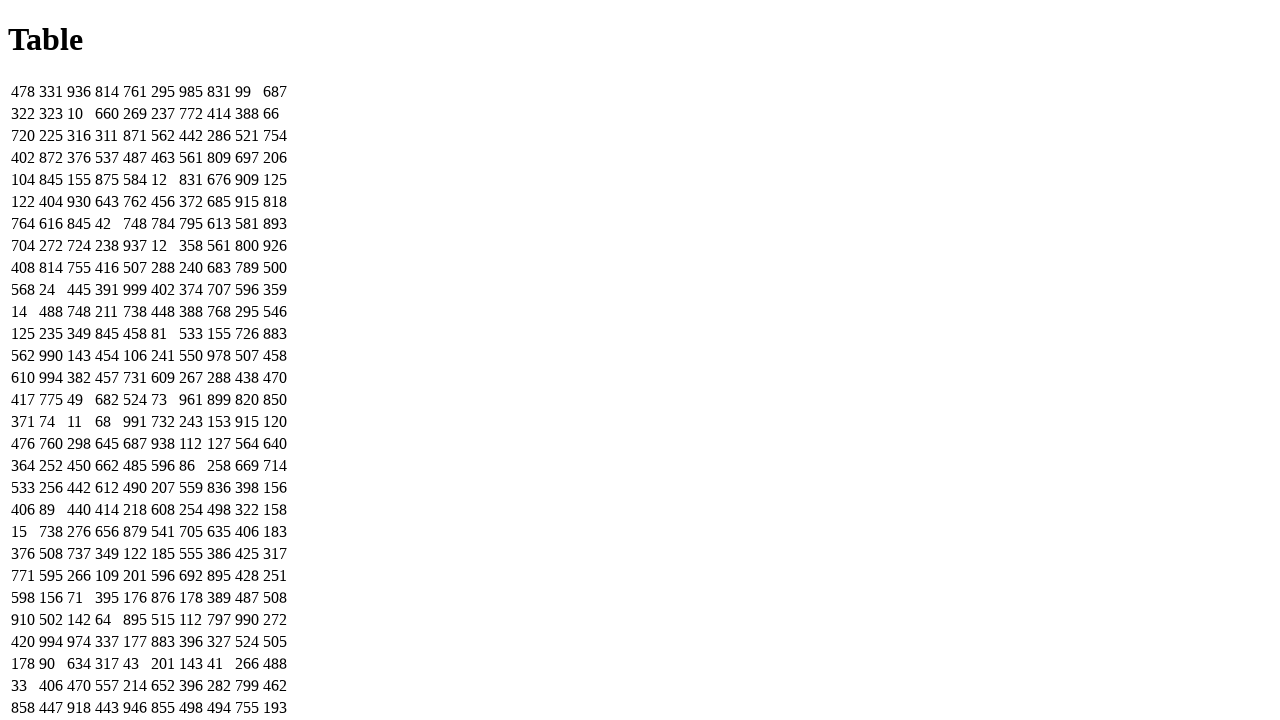

Navigated to table with seed=58
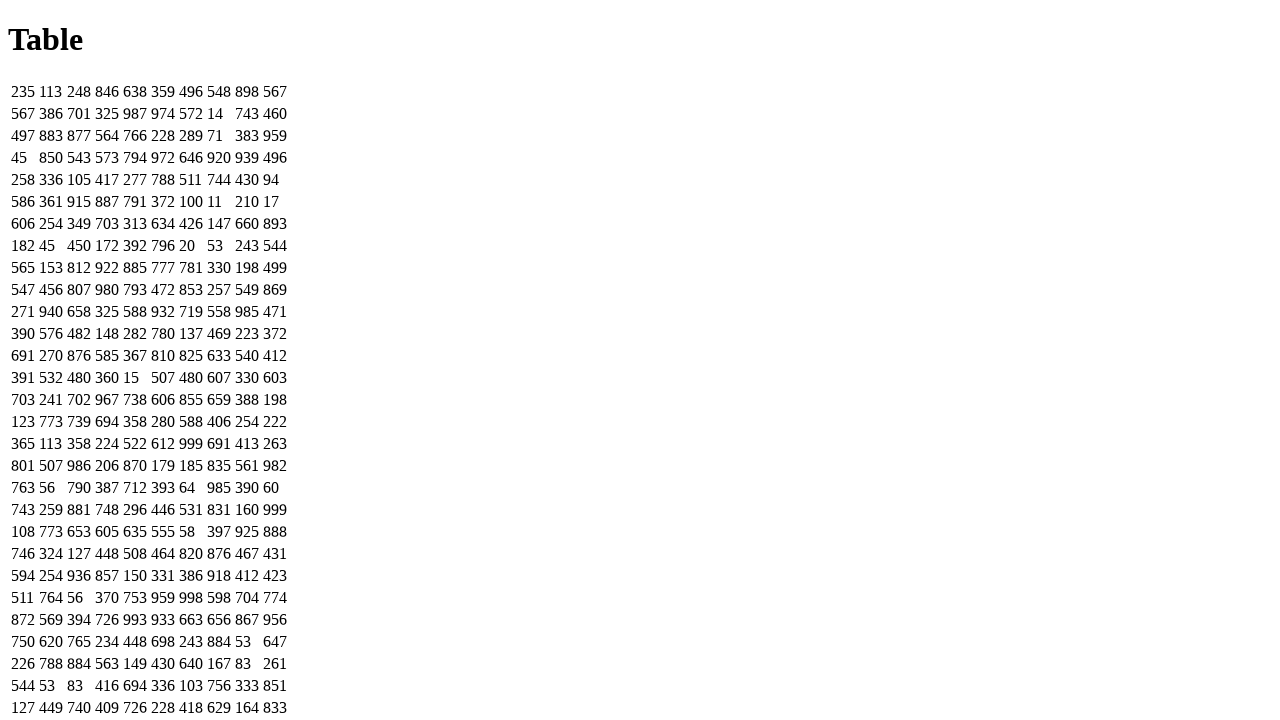

Table data loaded successfully for seed=58
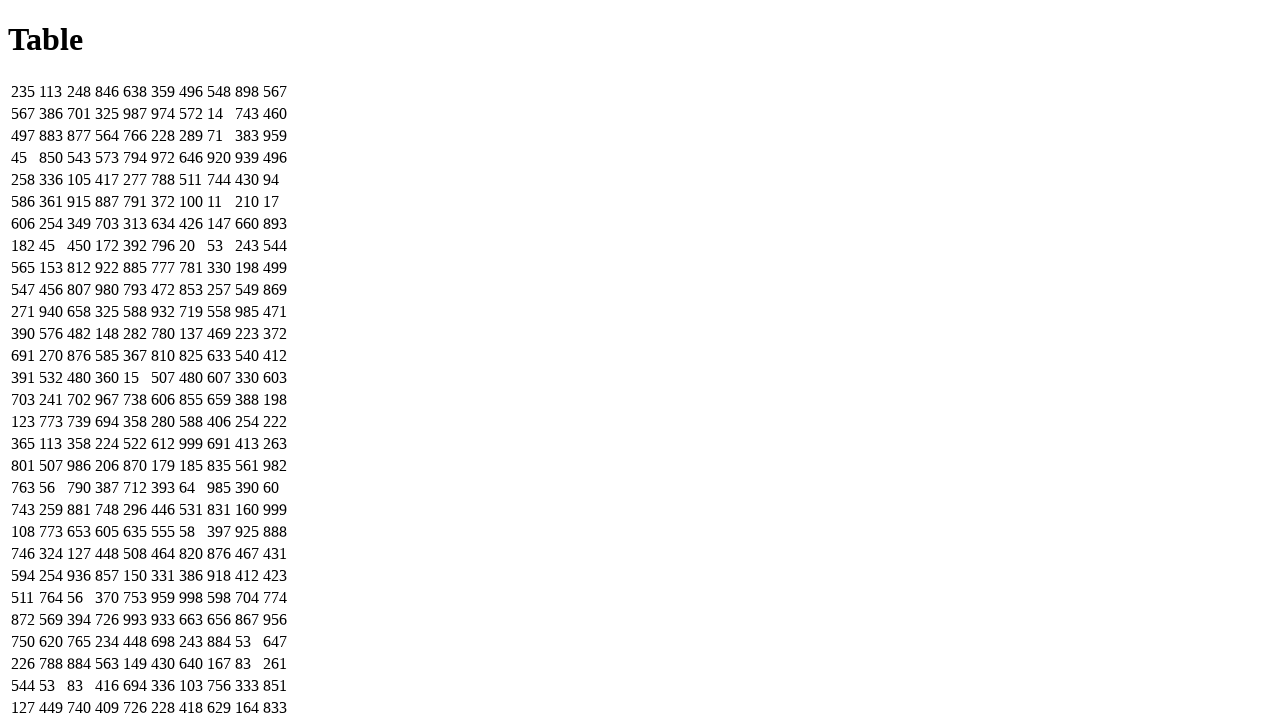

Navigated to table with seed=59
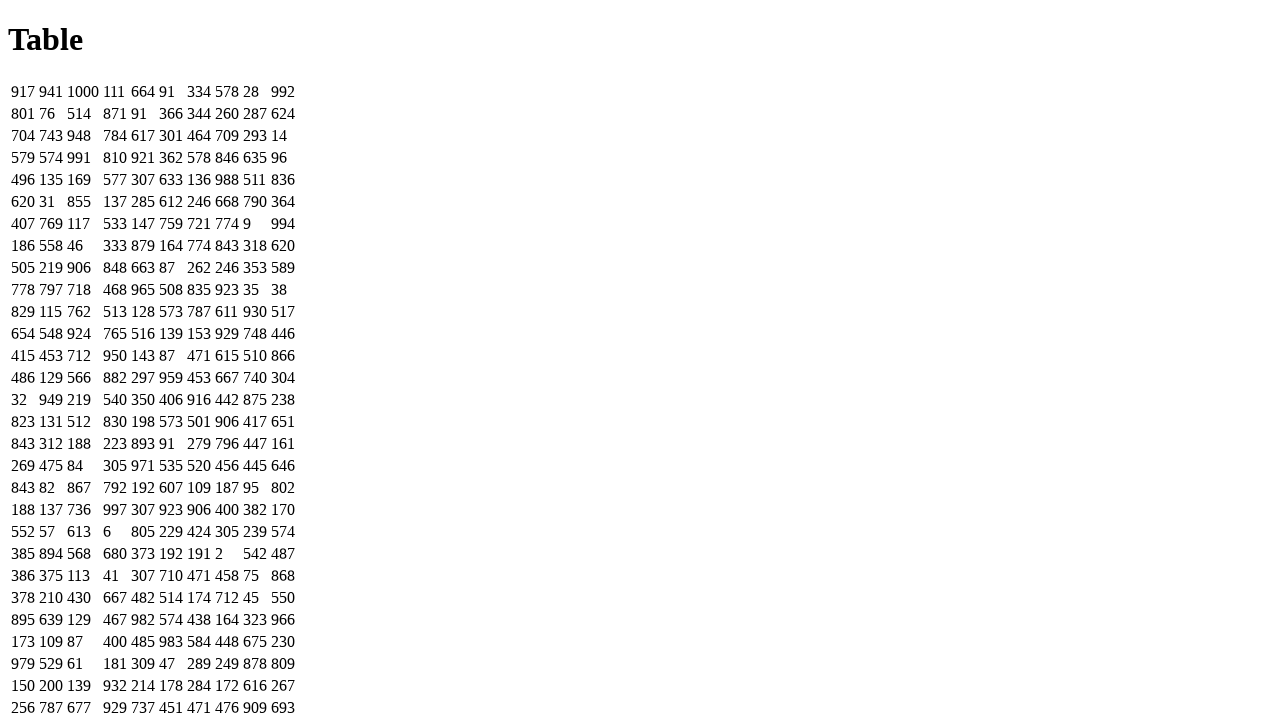

Table data loaded successfully for seed=59
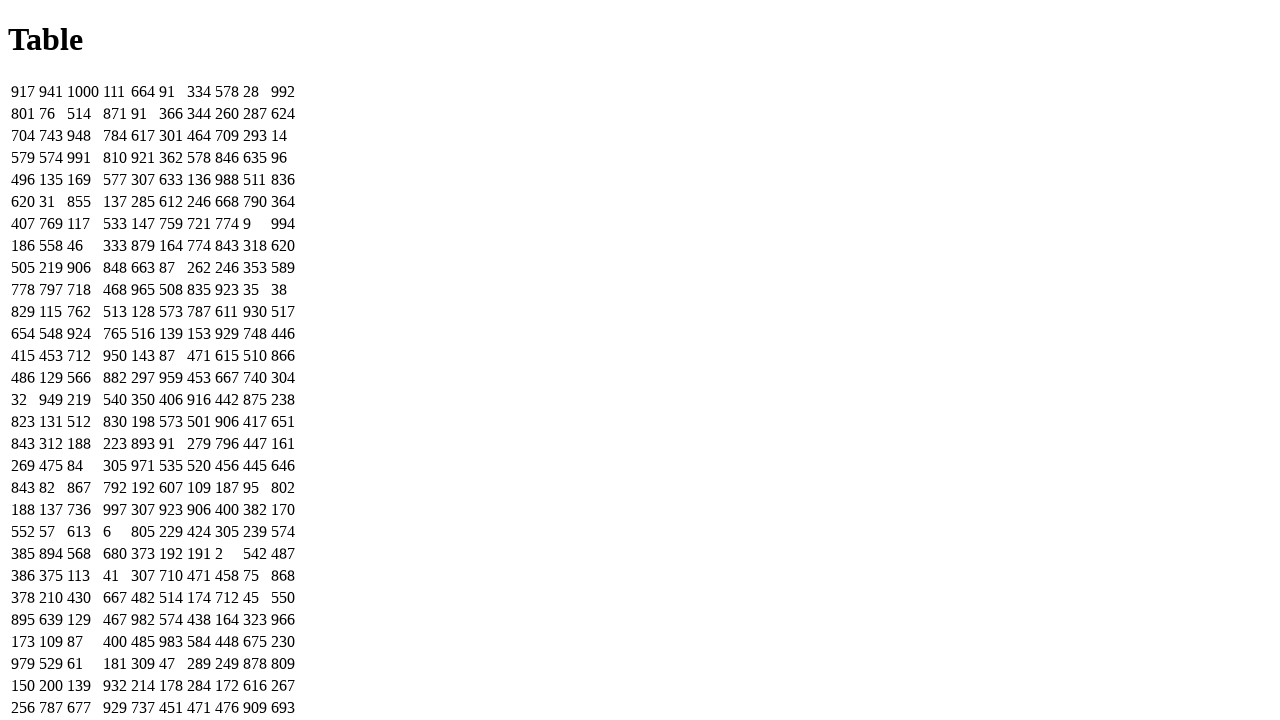

Navigated to table with seed=60
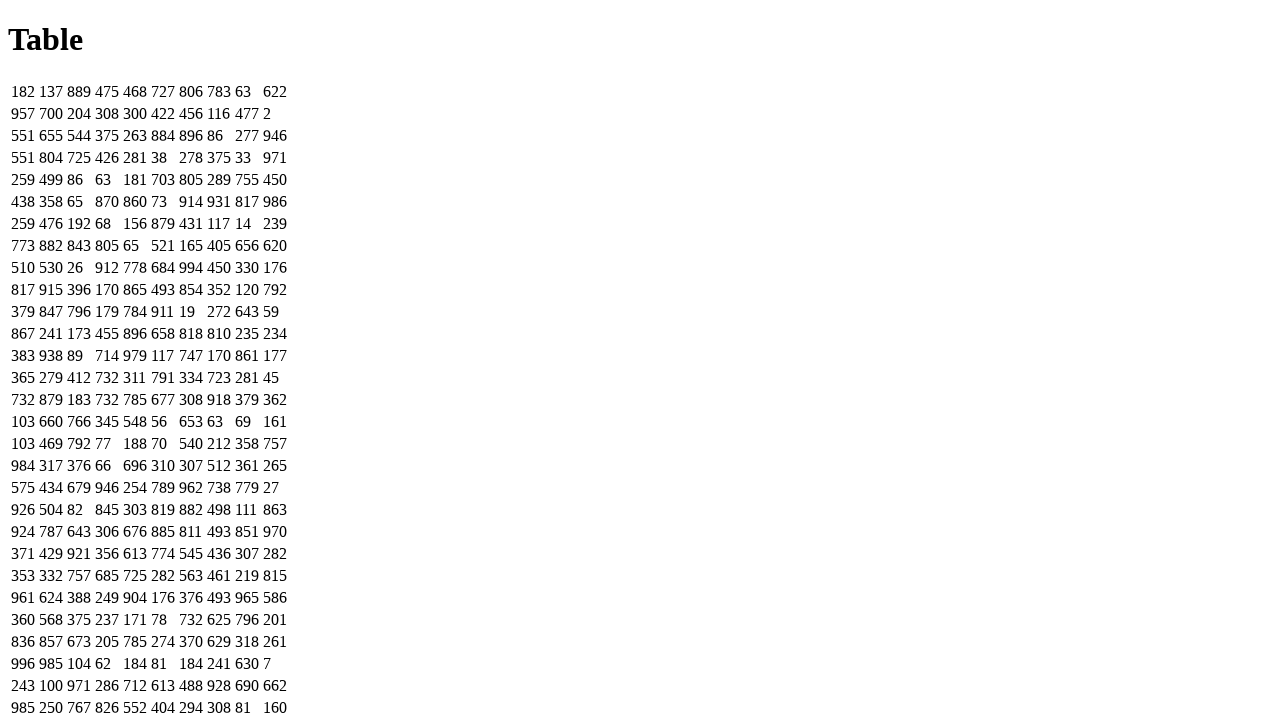

Table data loaded successfully for seed=60
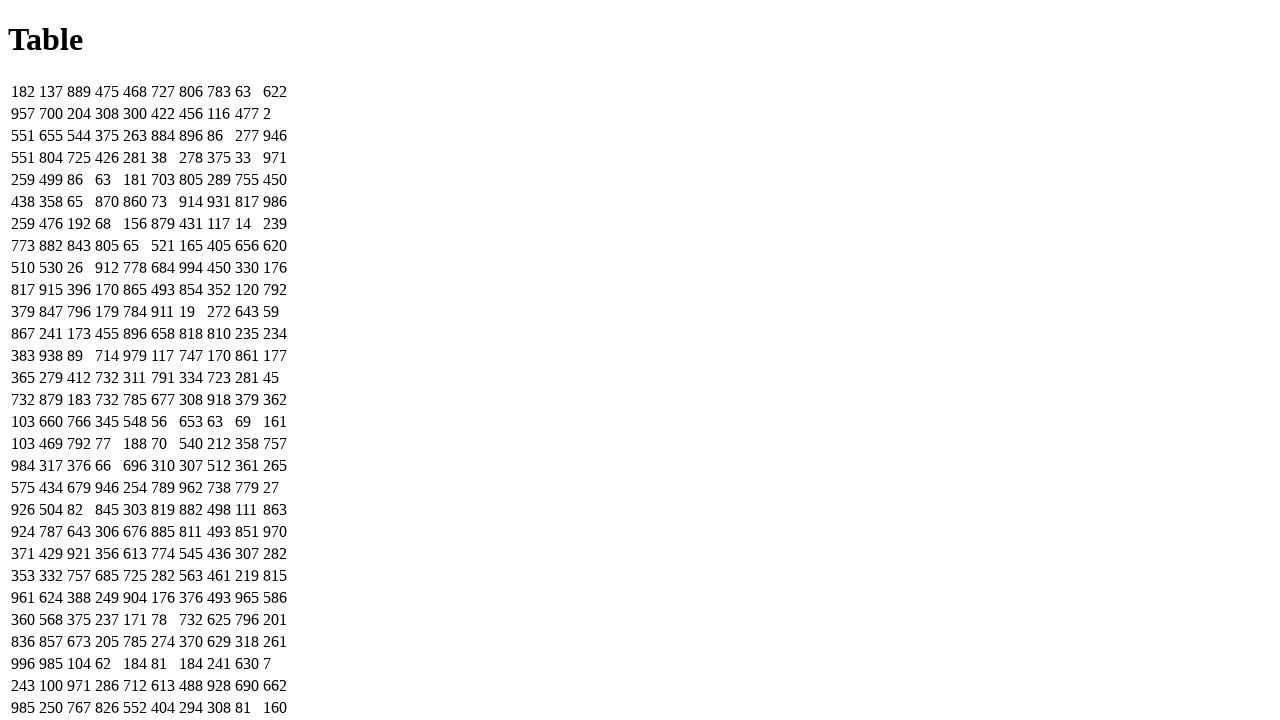

Navigated to table with seed=61
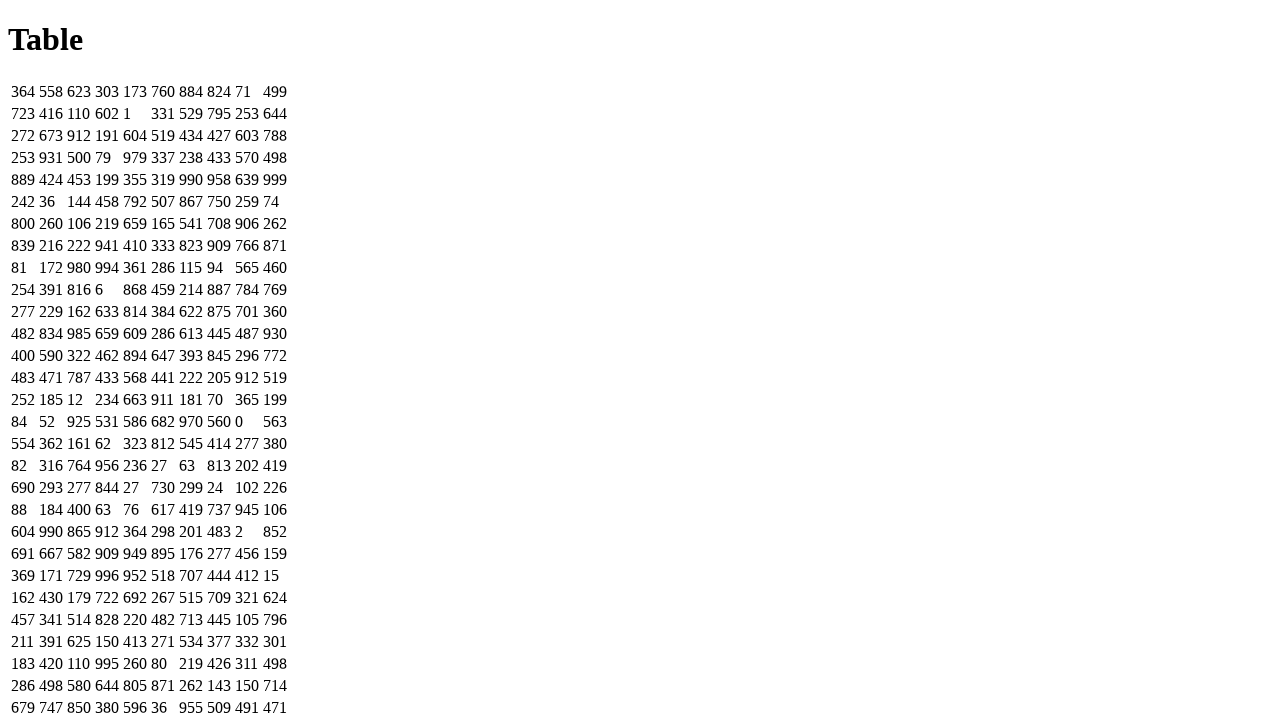

Table data loaded successfully for seed=61
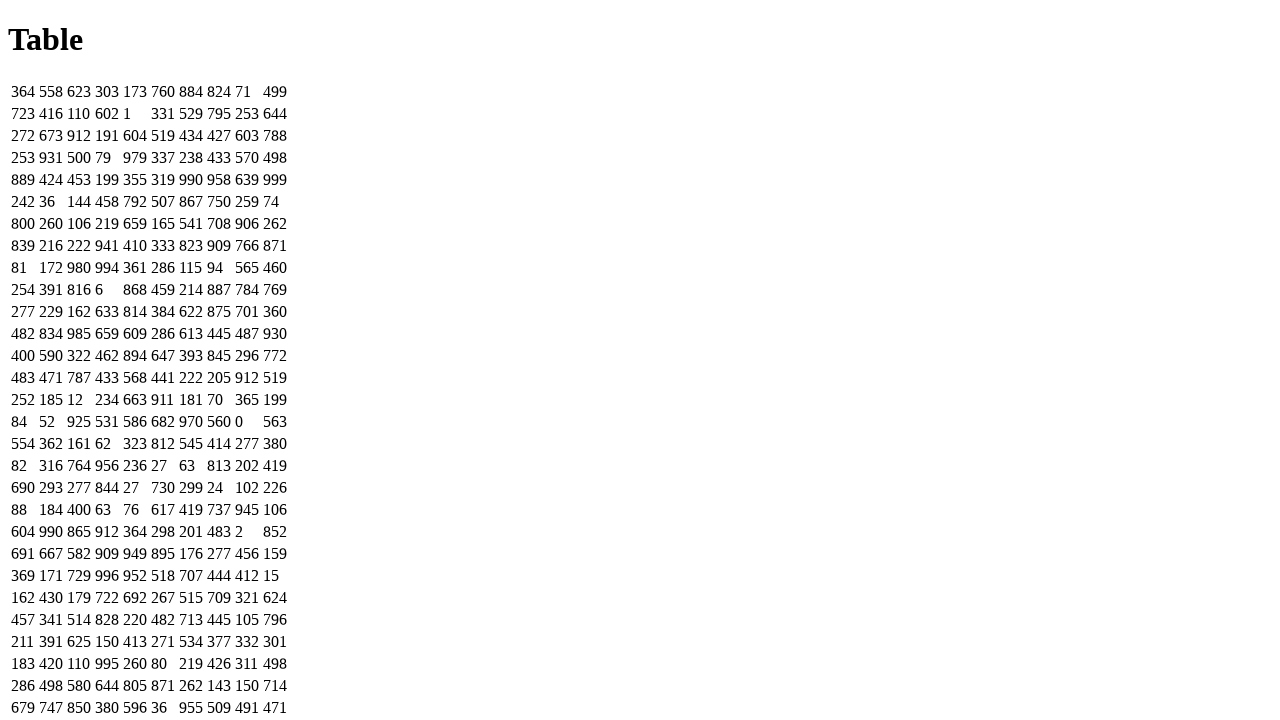

Navigated to table with seed=62
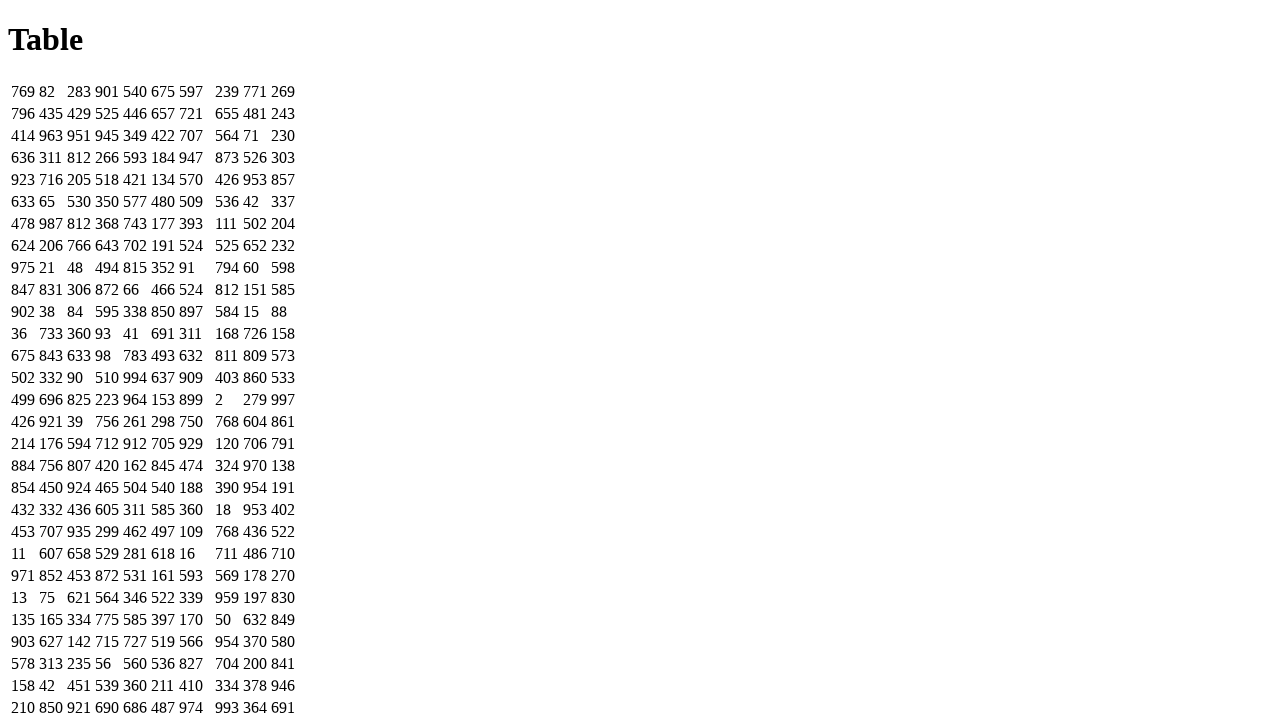

Table data loaded successfully for seed=62
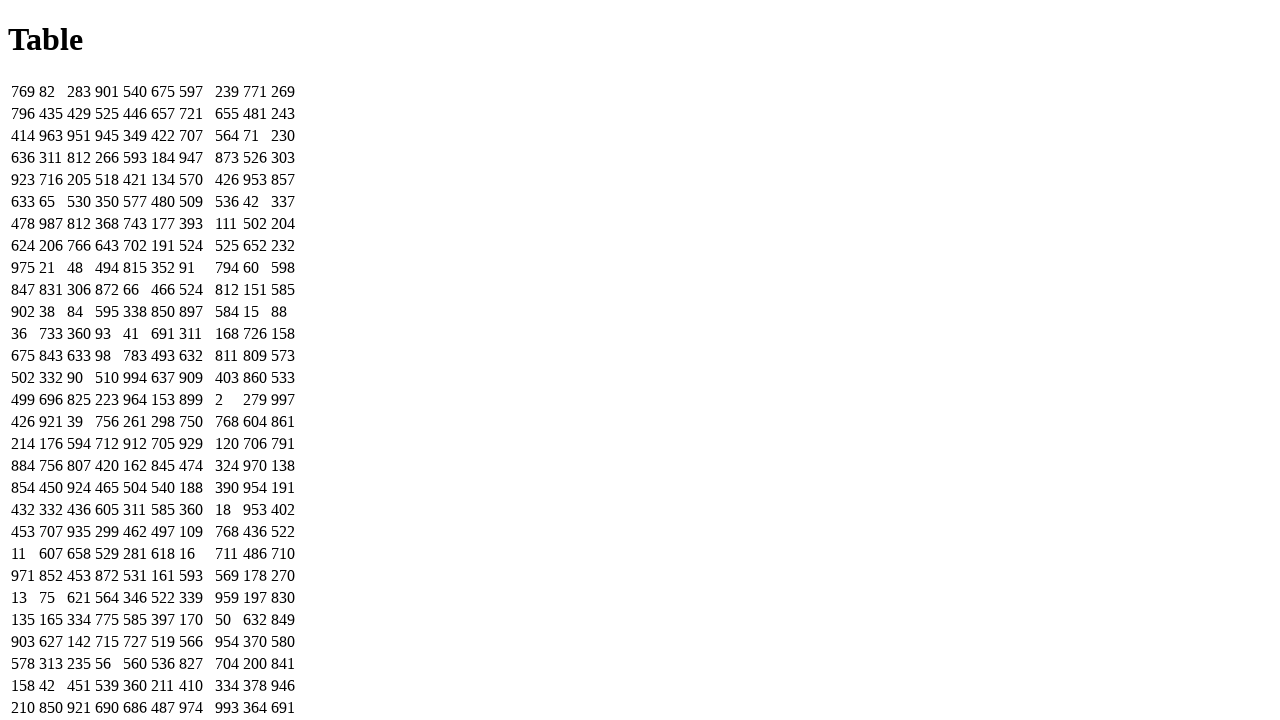

Navigated to table with seed=63
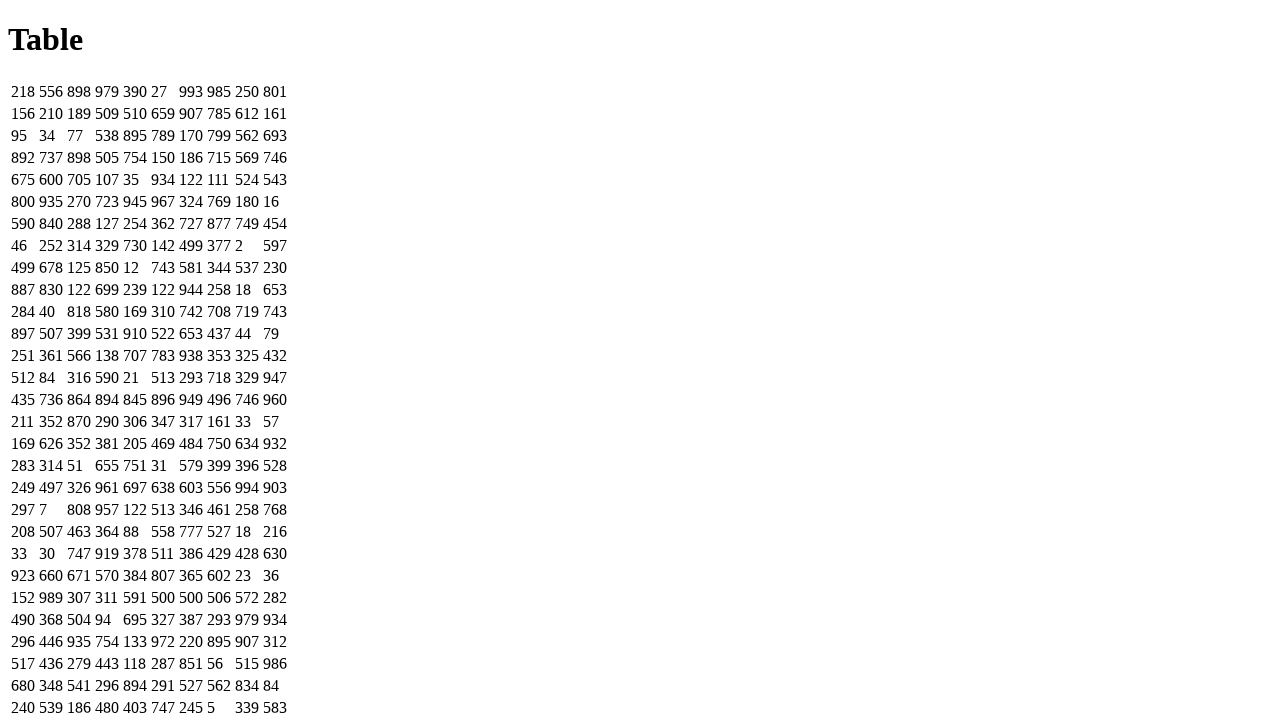

Table data loaded successfully for seed=63
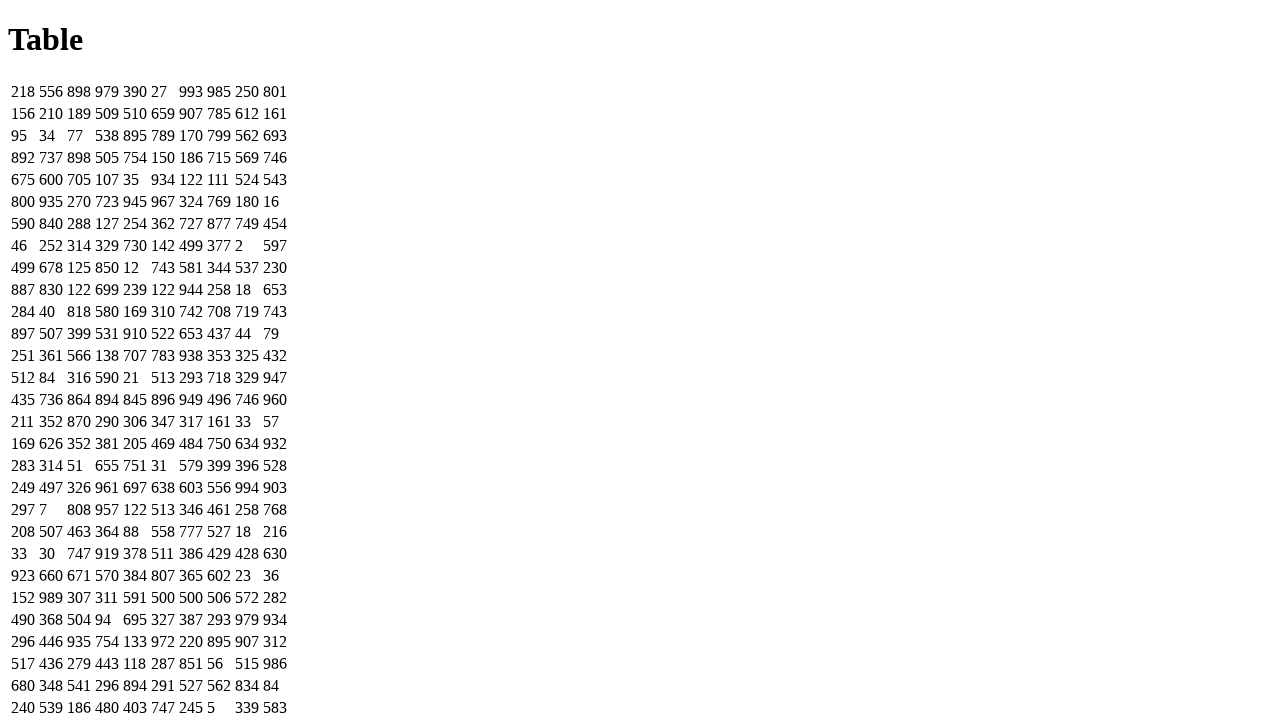

Navigated to table with seed=64
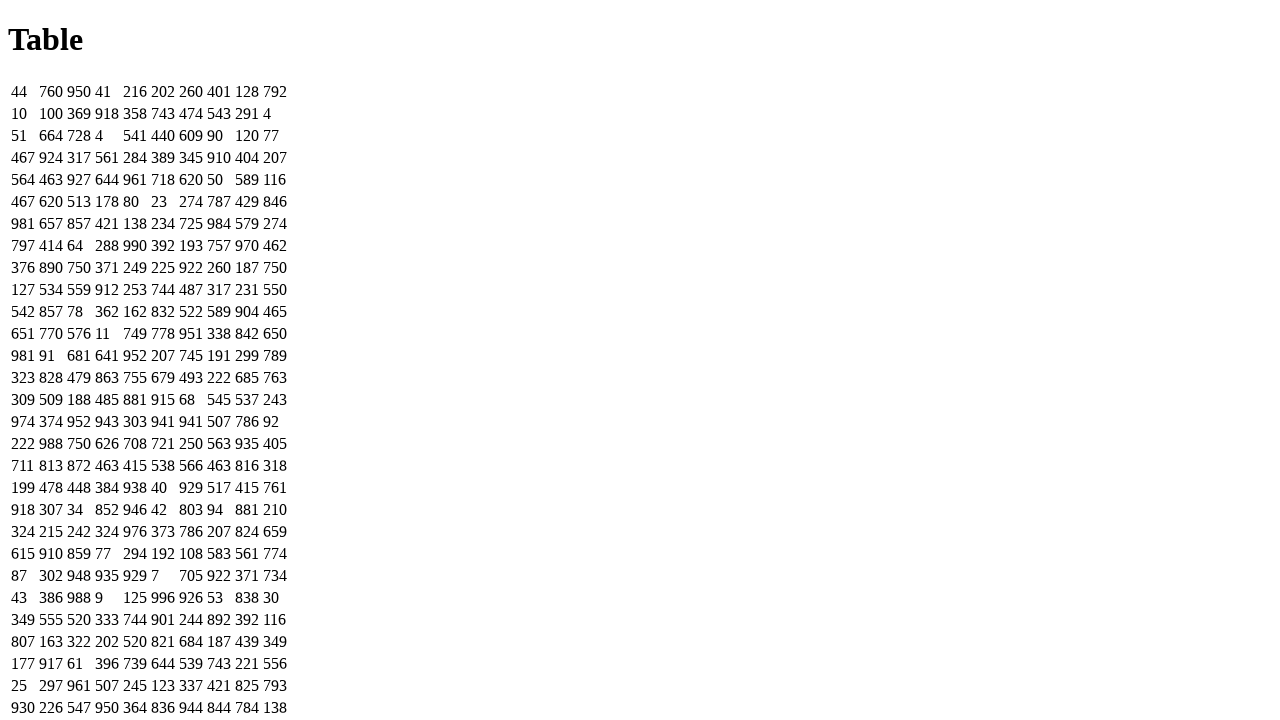

Table data loaded successfully for seed=64
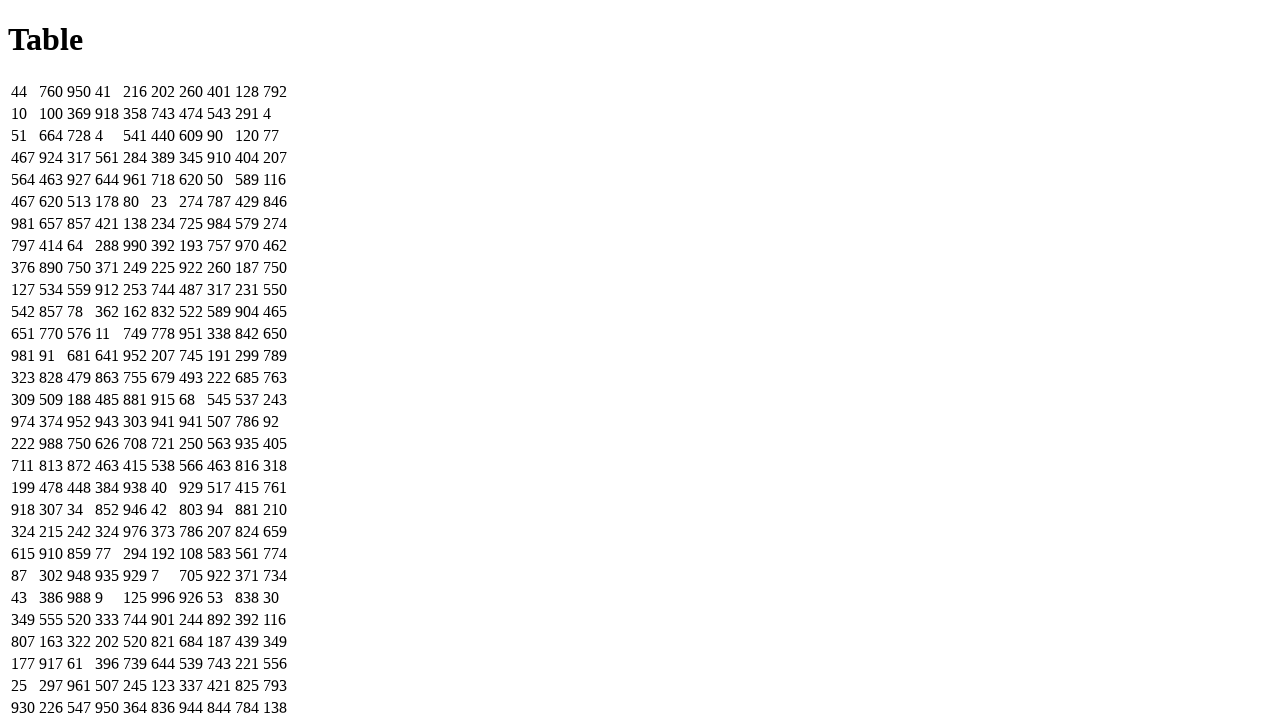

Navigated to table with seed=65
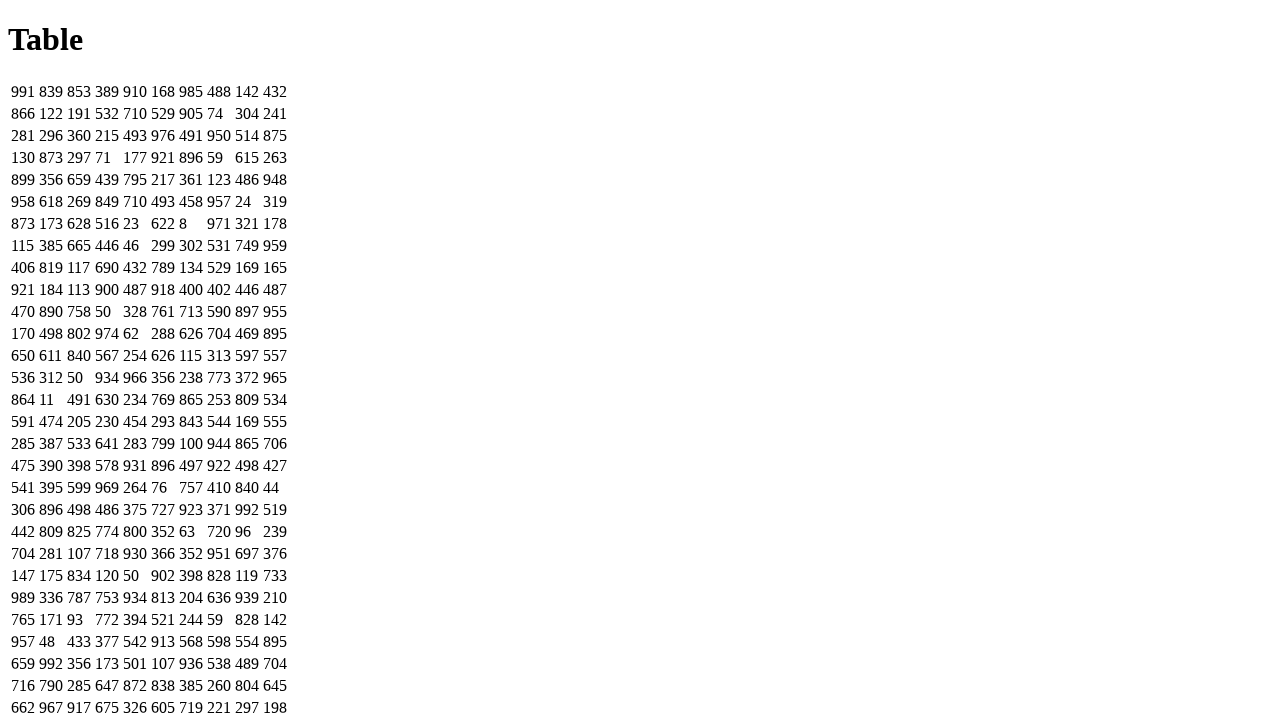

Table data loaded successfully for seed=65
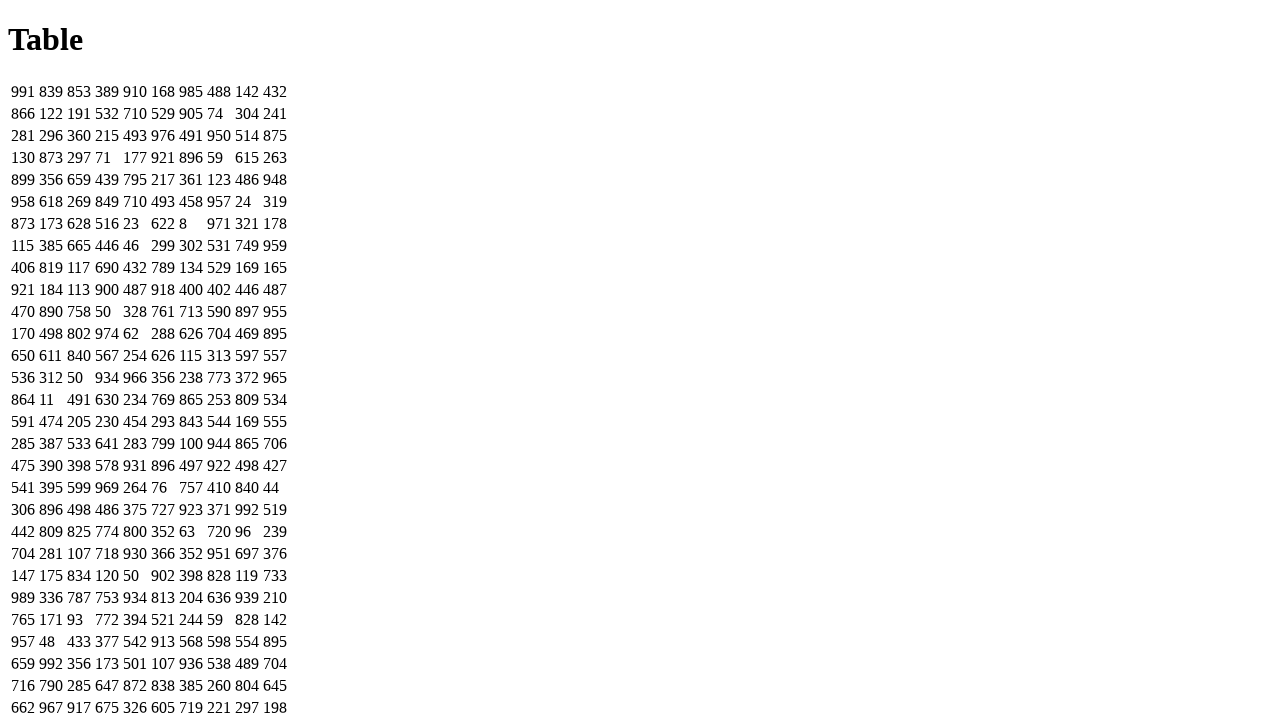

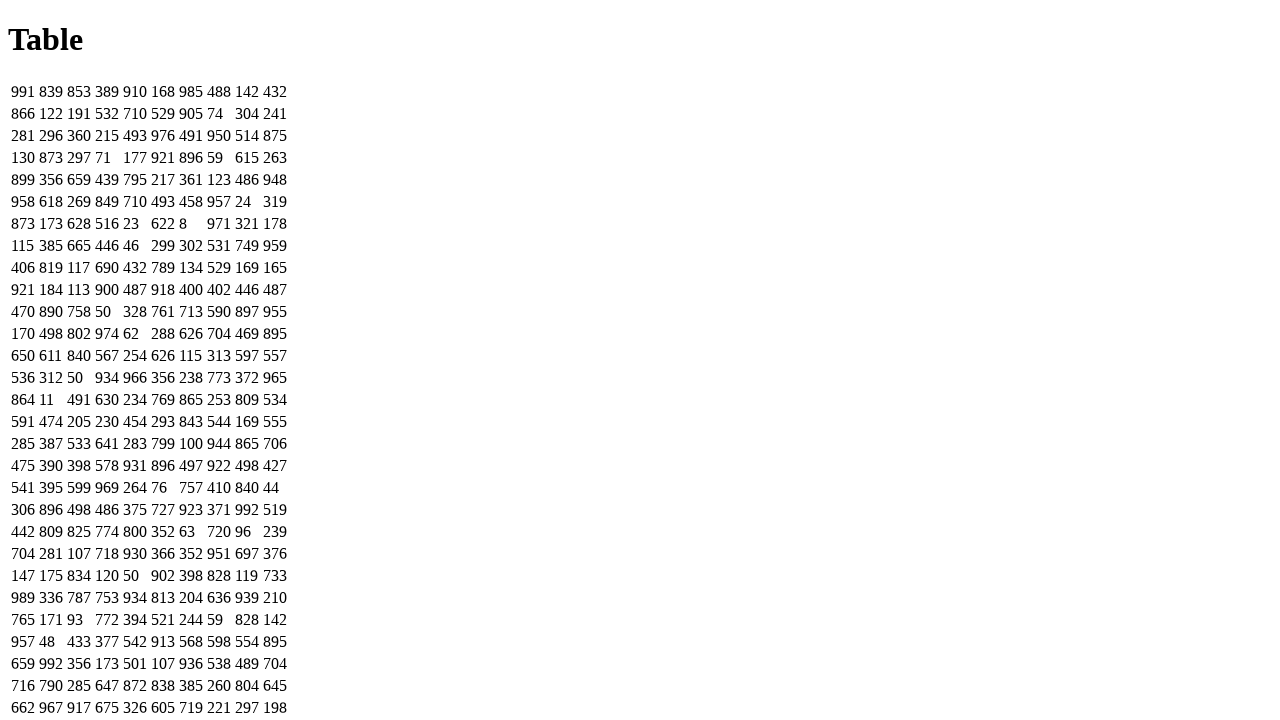